Tests drag and drop functionality by dragging three colored circles (red, green, and blue) to a target destination area.

Starting URL: https://practice.expandtesting.com/drag-and-drop-circles

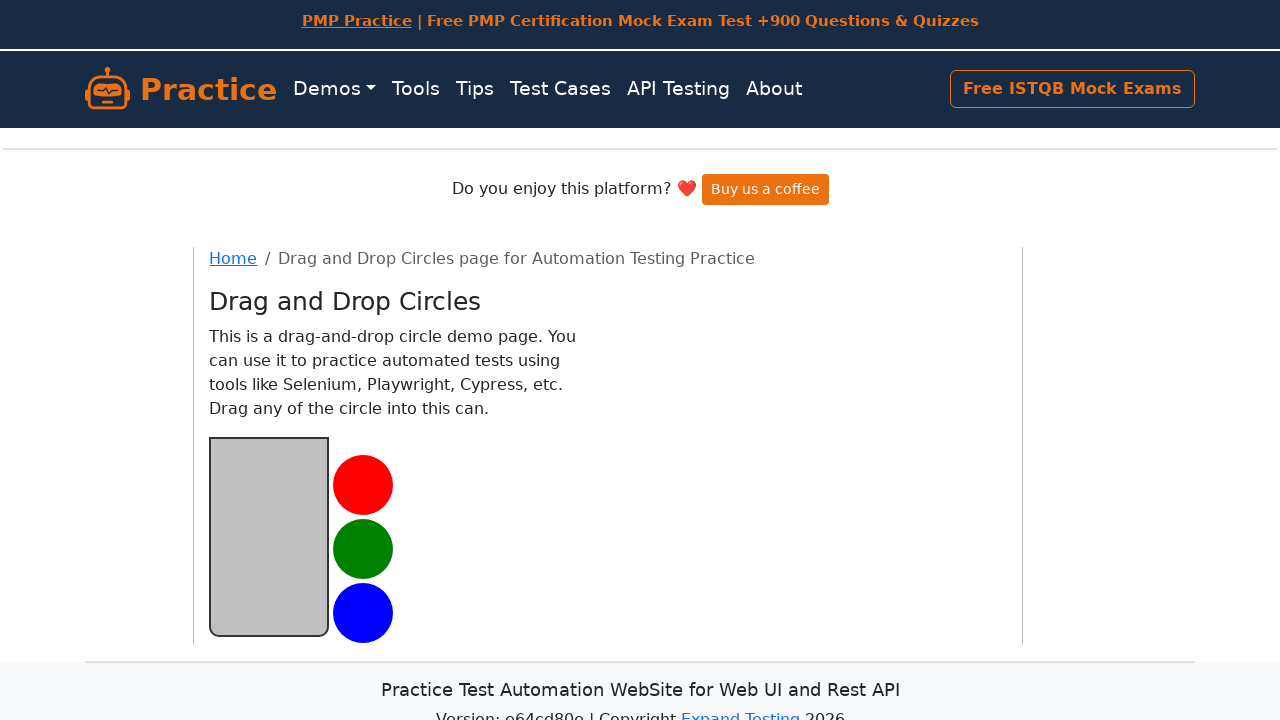

Located the target drop zone
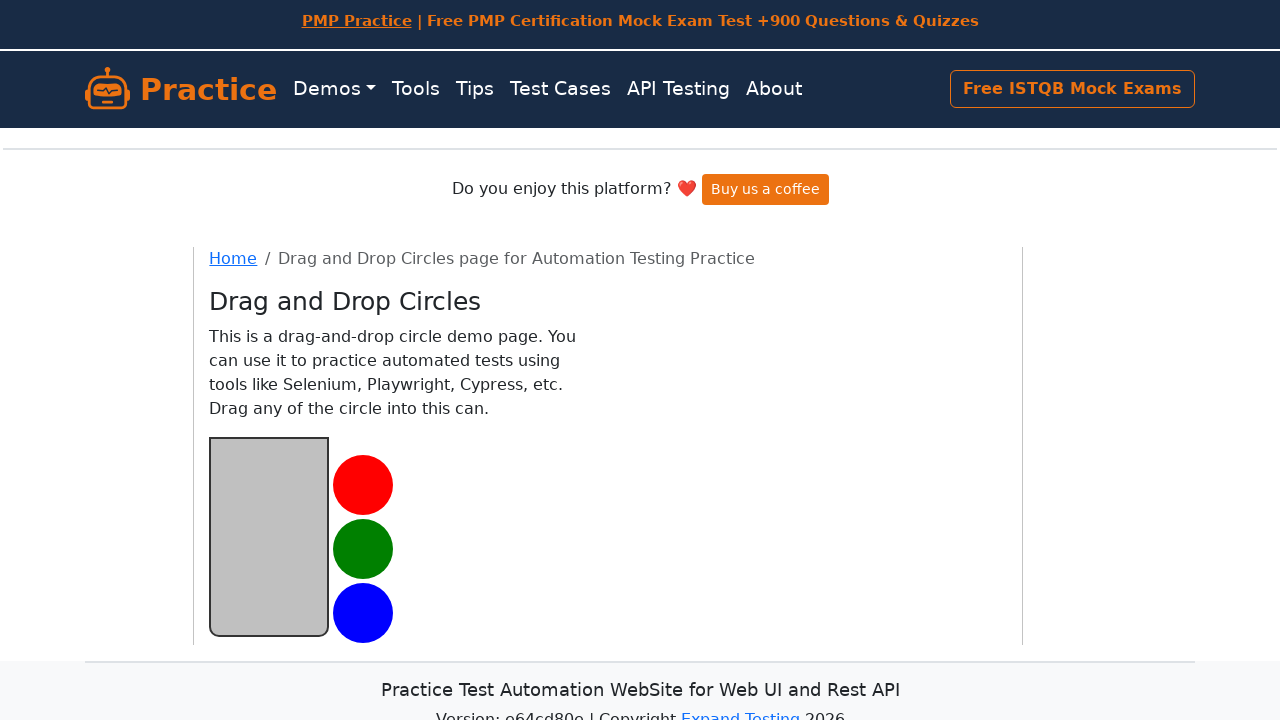

Located the red circle
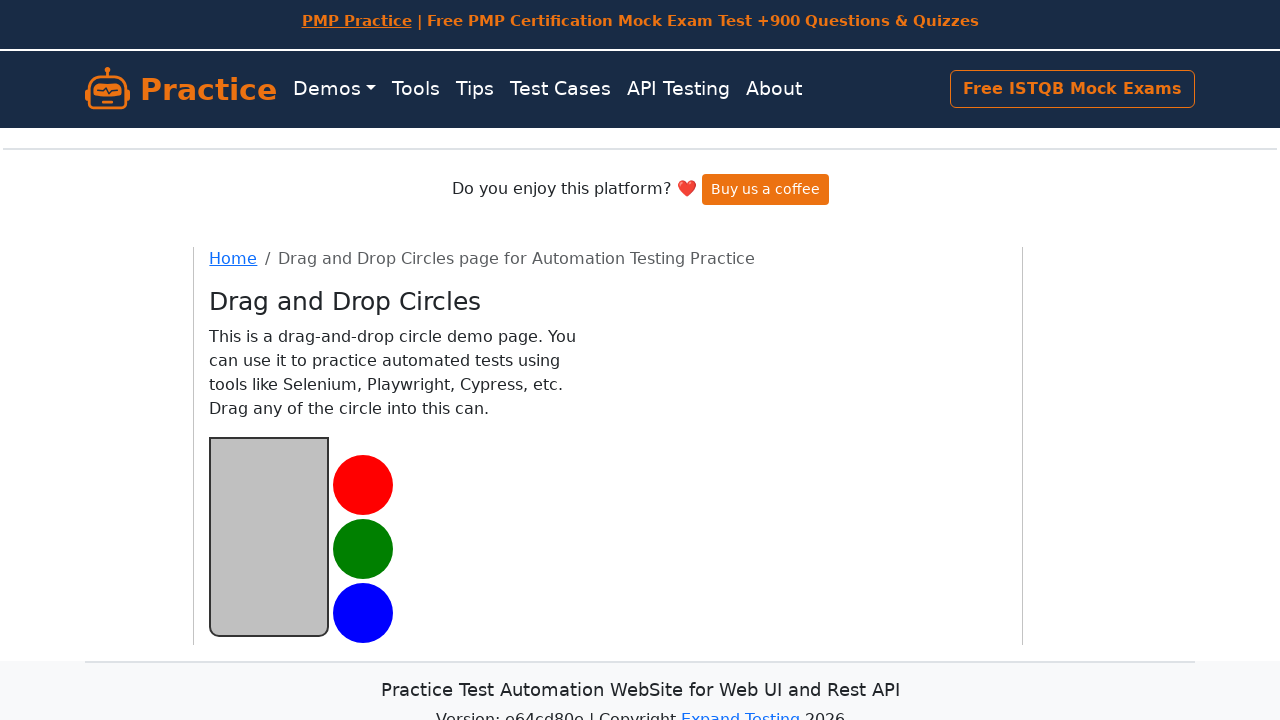

Located the green circle
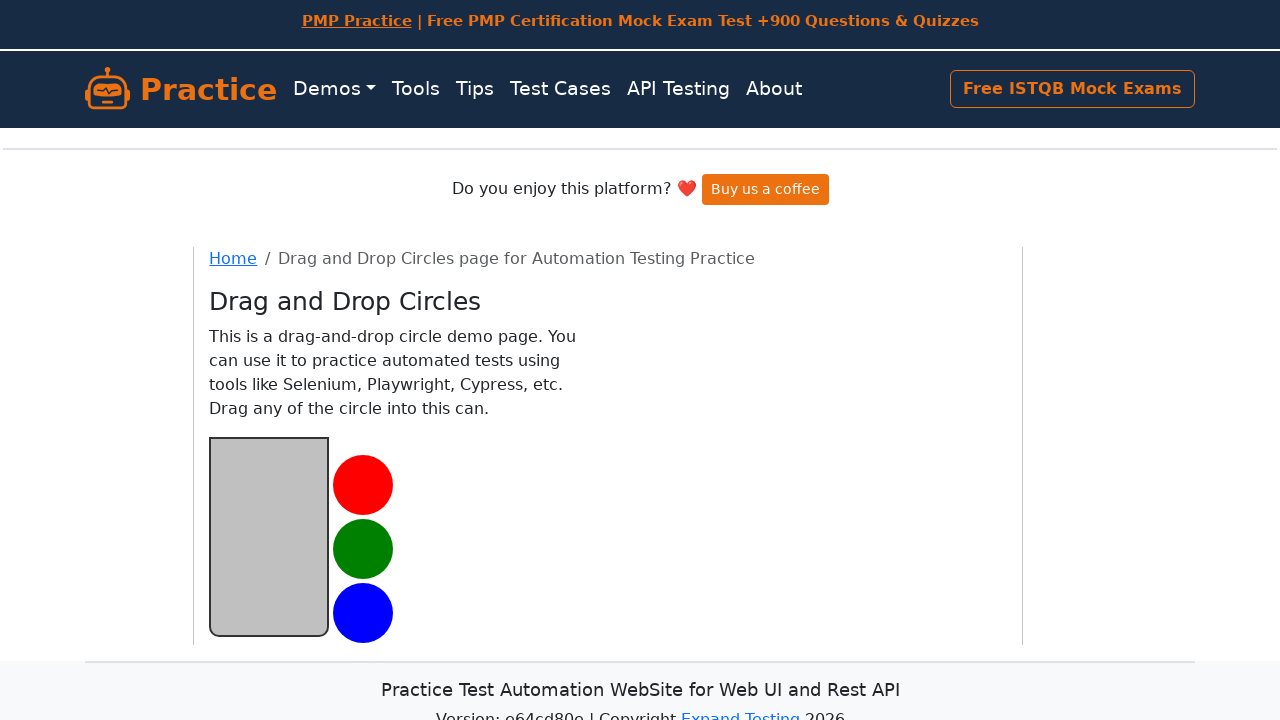

Located the blue circle
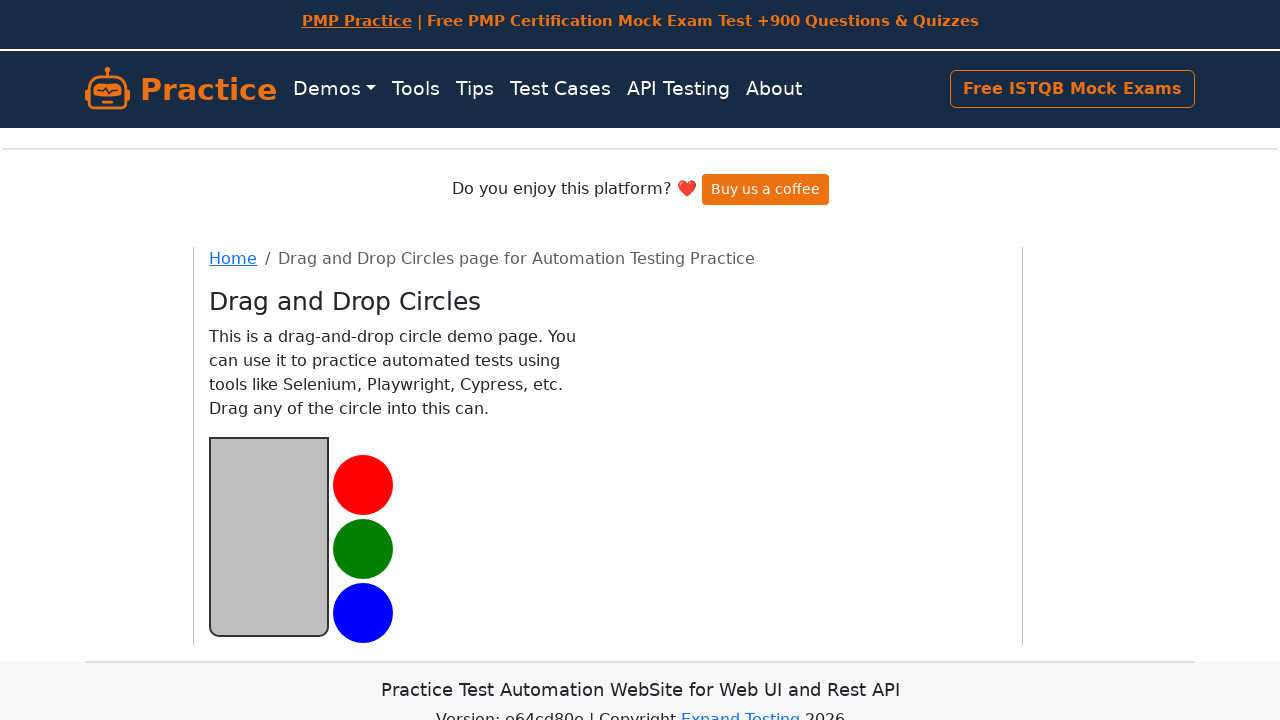

Dragged red circle to target destination at (269, 536)
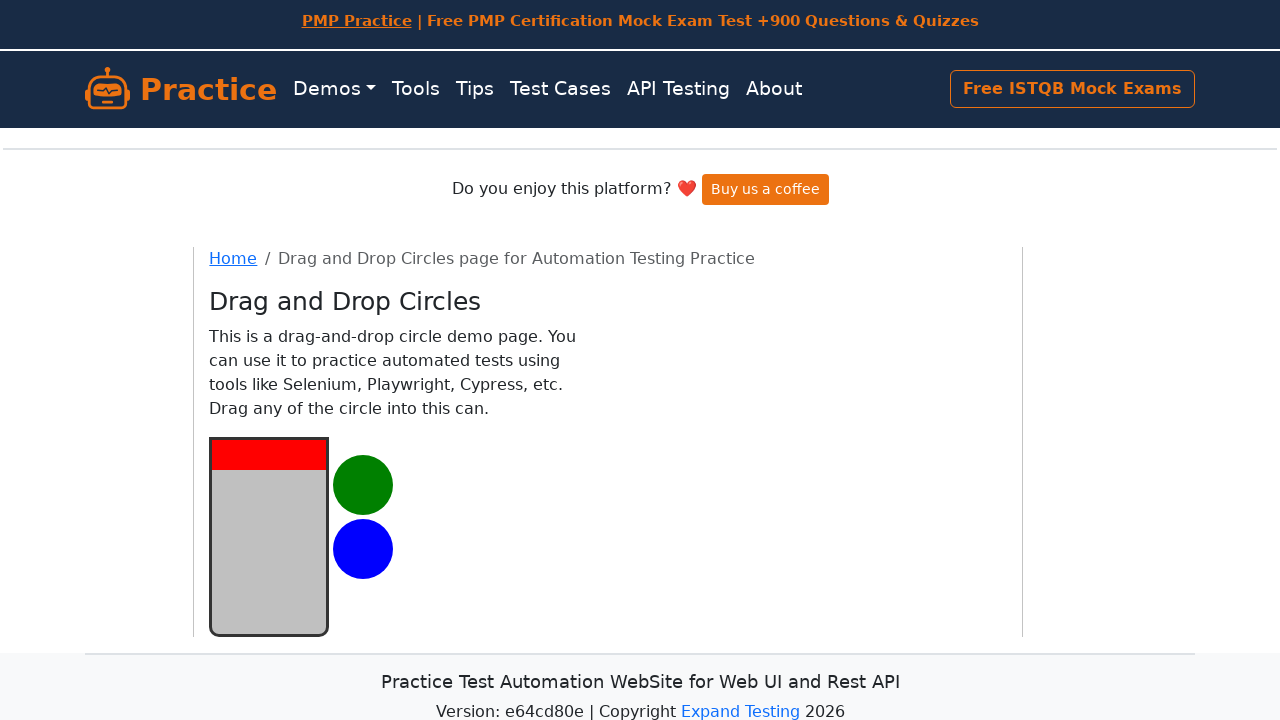

Dragged green circle to target destination at (269, 536)
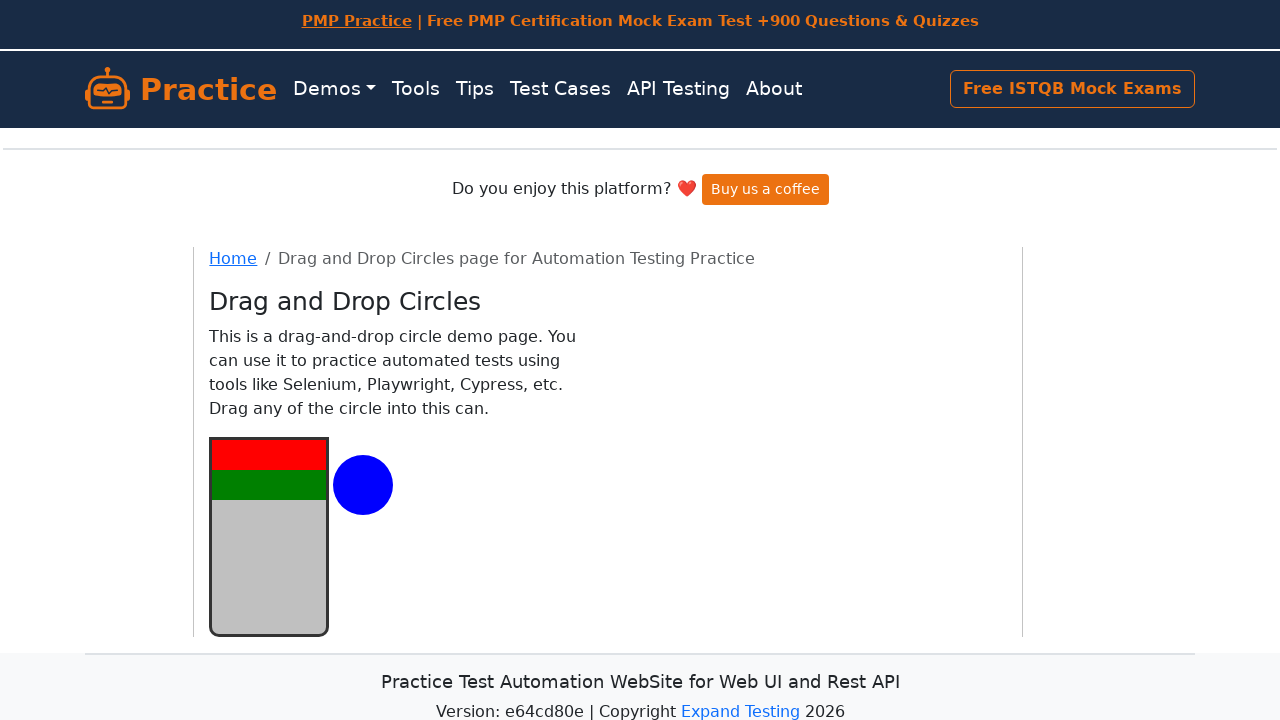

Dragged blue circle to target destination at (269, 536)
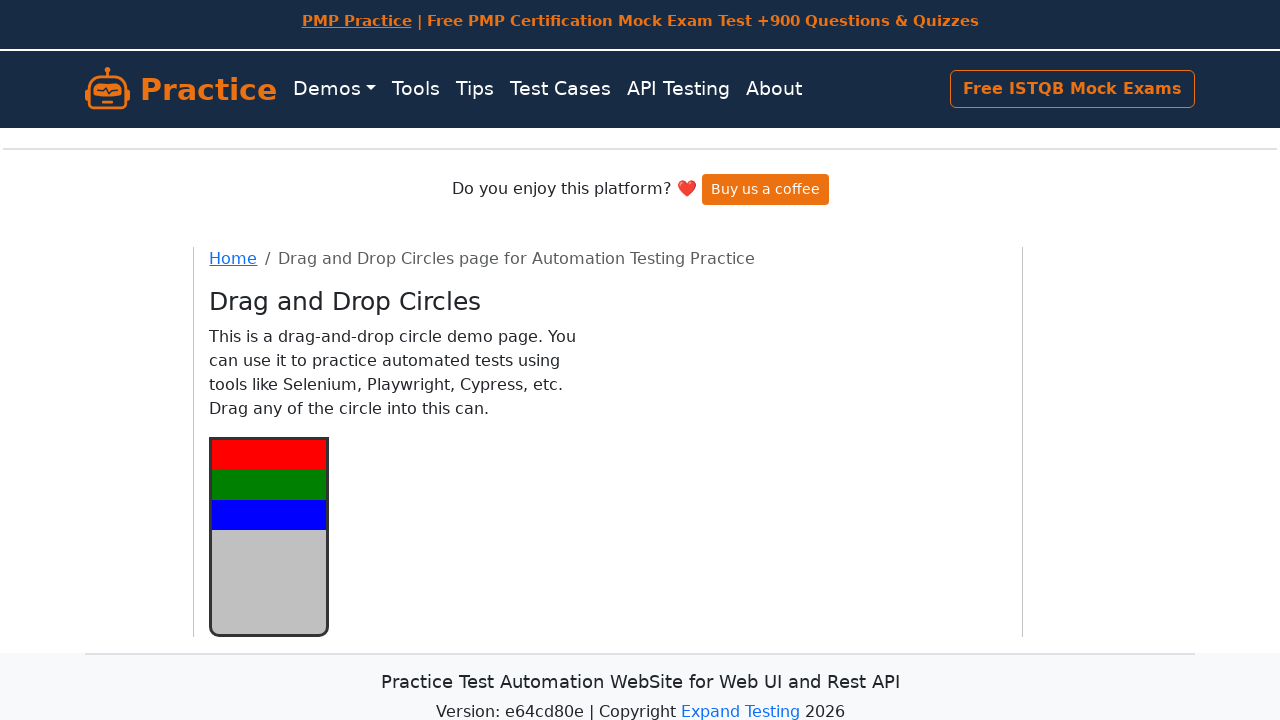

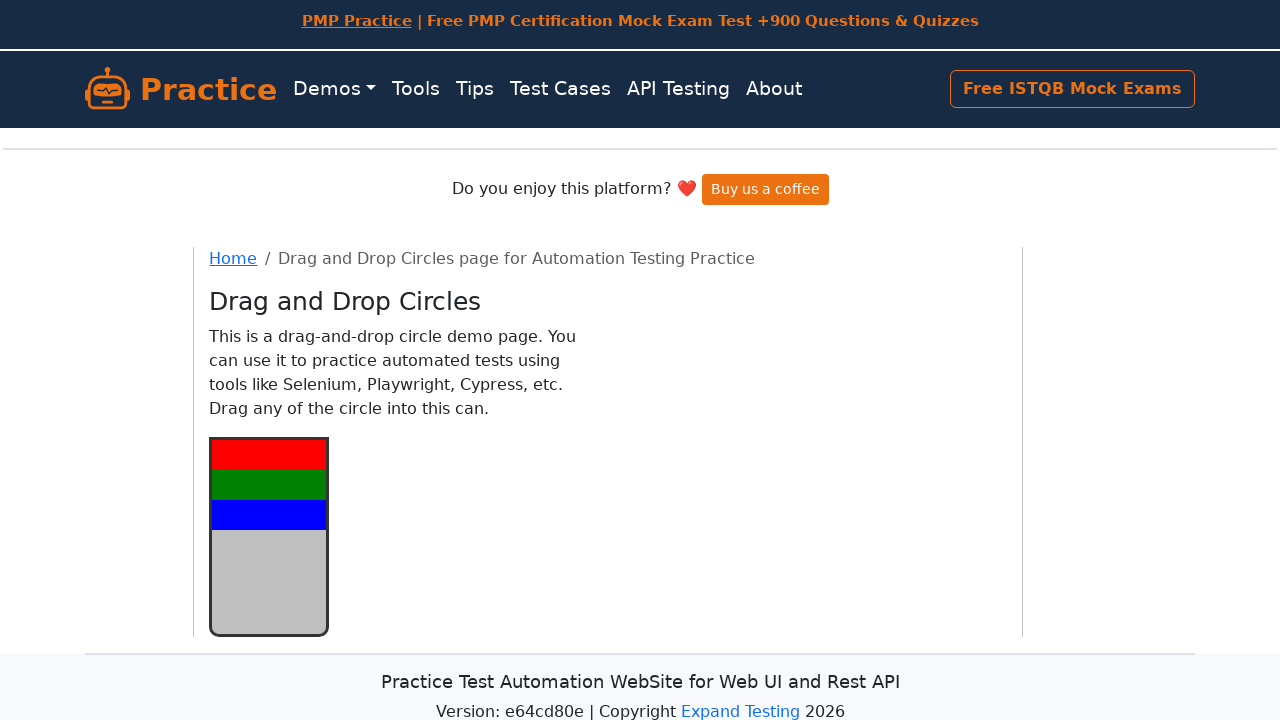